Submits a form on the DUDE (Database of Useful Decoys: Enhanced) website by filling in an email field, a human verification field, and a SMILES chemical notation field, then clicks the submit button.

Starting URL: http://dude.docking.org/generate

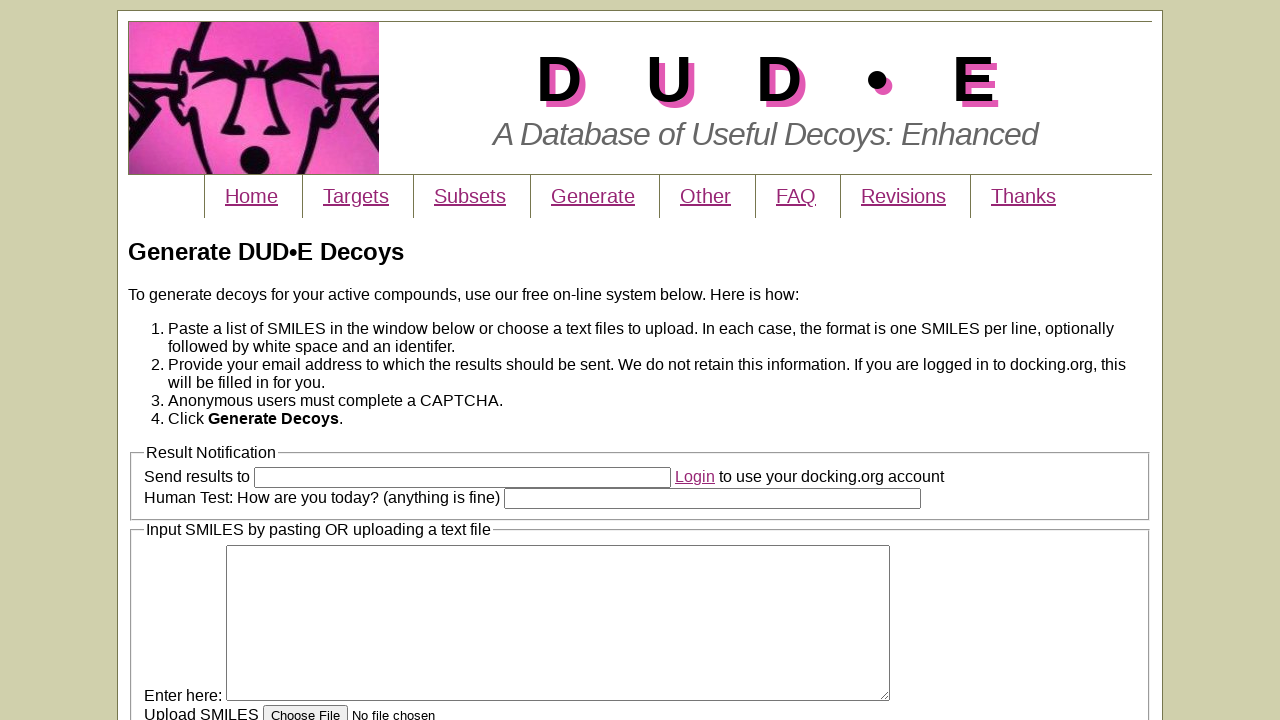

Filled email field with researcher@university.edu on #email
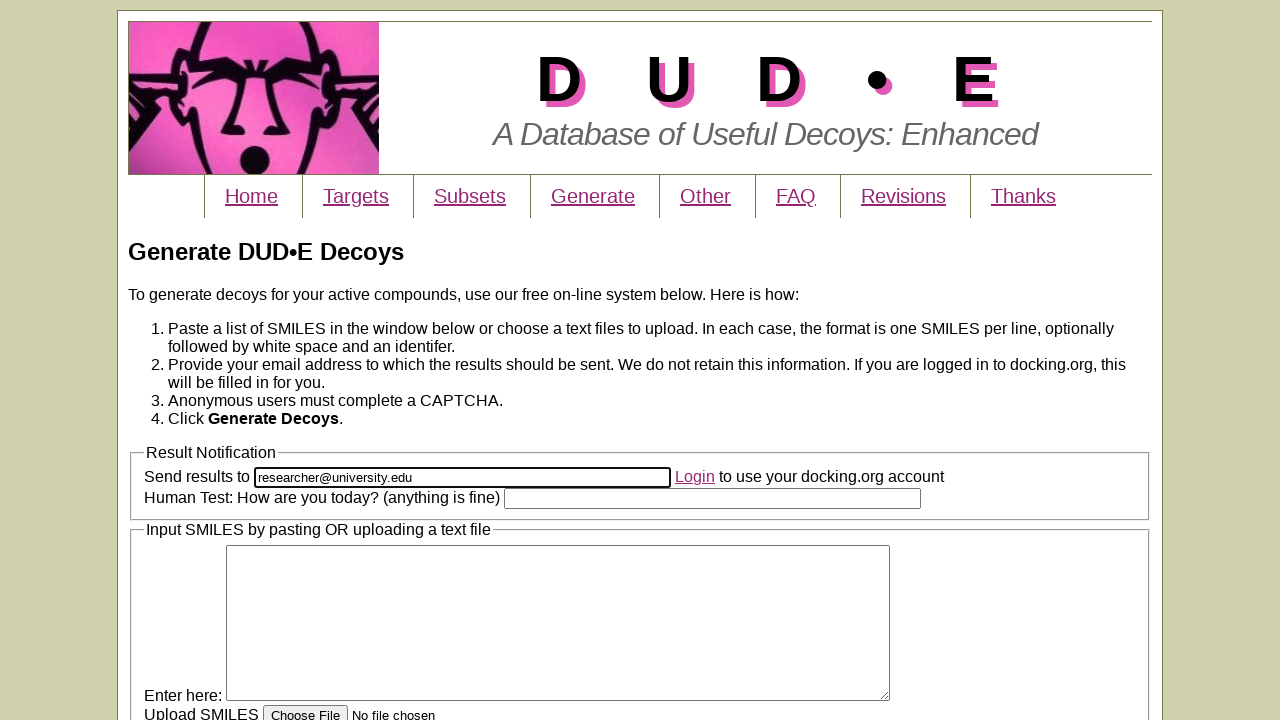

Filled human verification field with 'I am human' on #turing
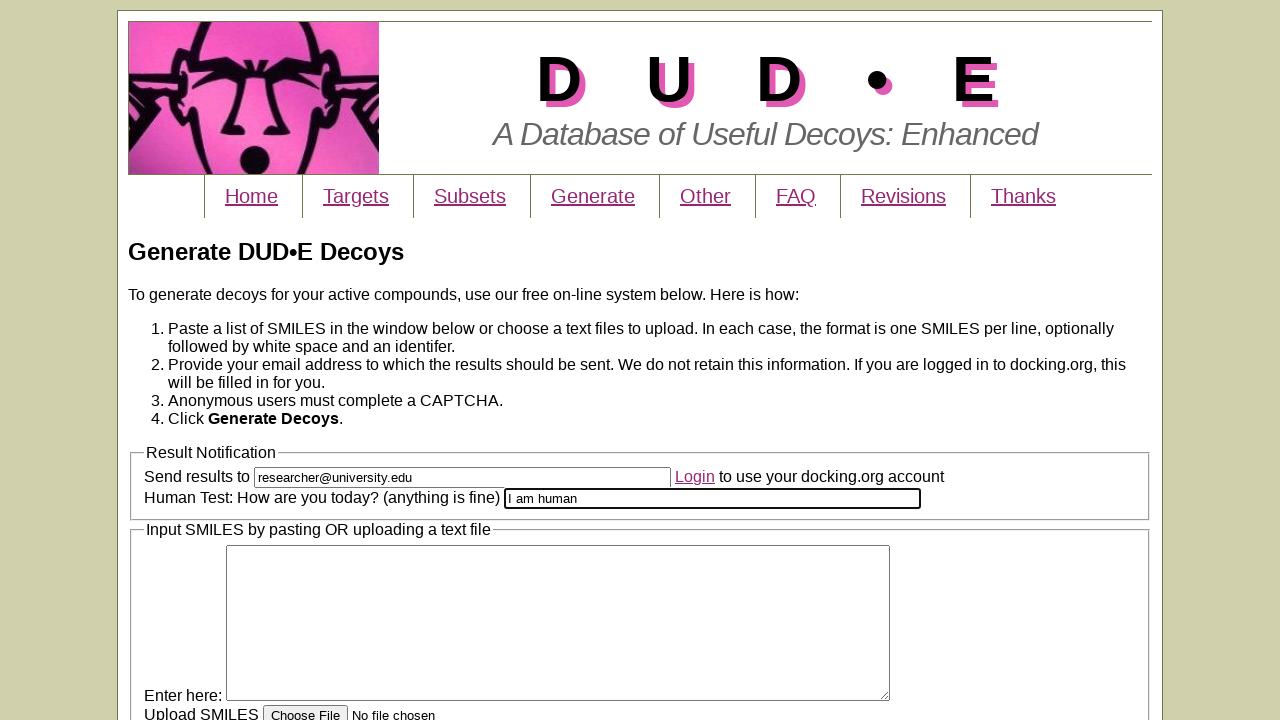

Filled SMILES chemical notation field with sample compounds on #smiles
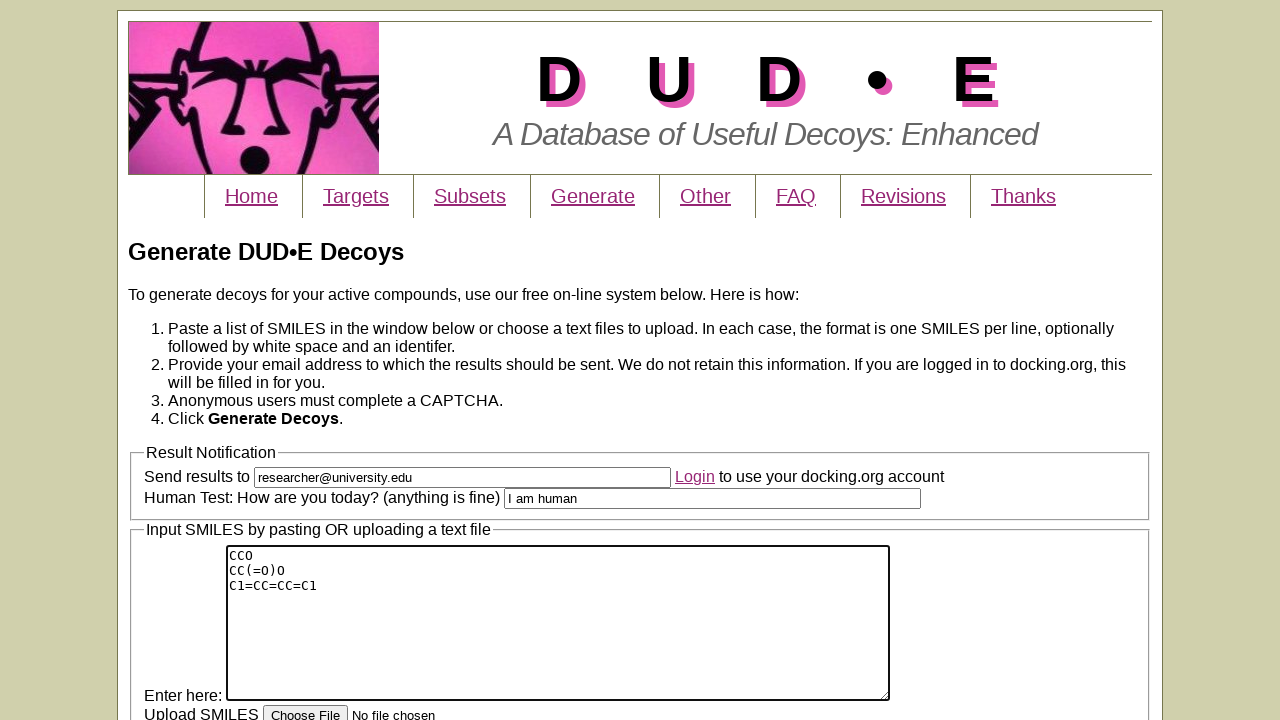

Clicked submit button to submit DUDE form at (186, 554) on input[type='submit']
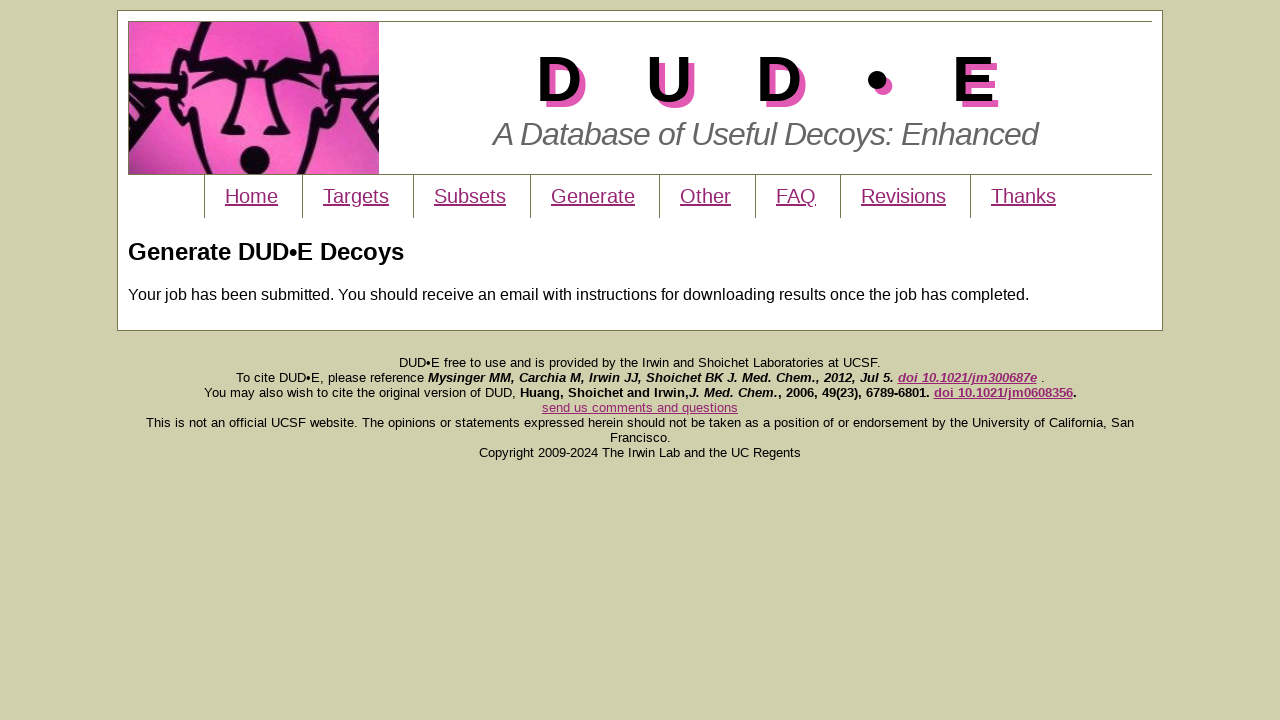

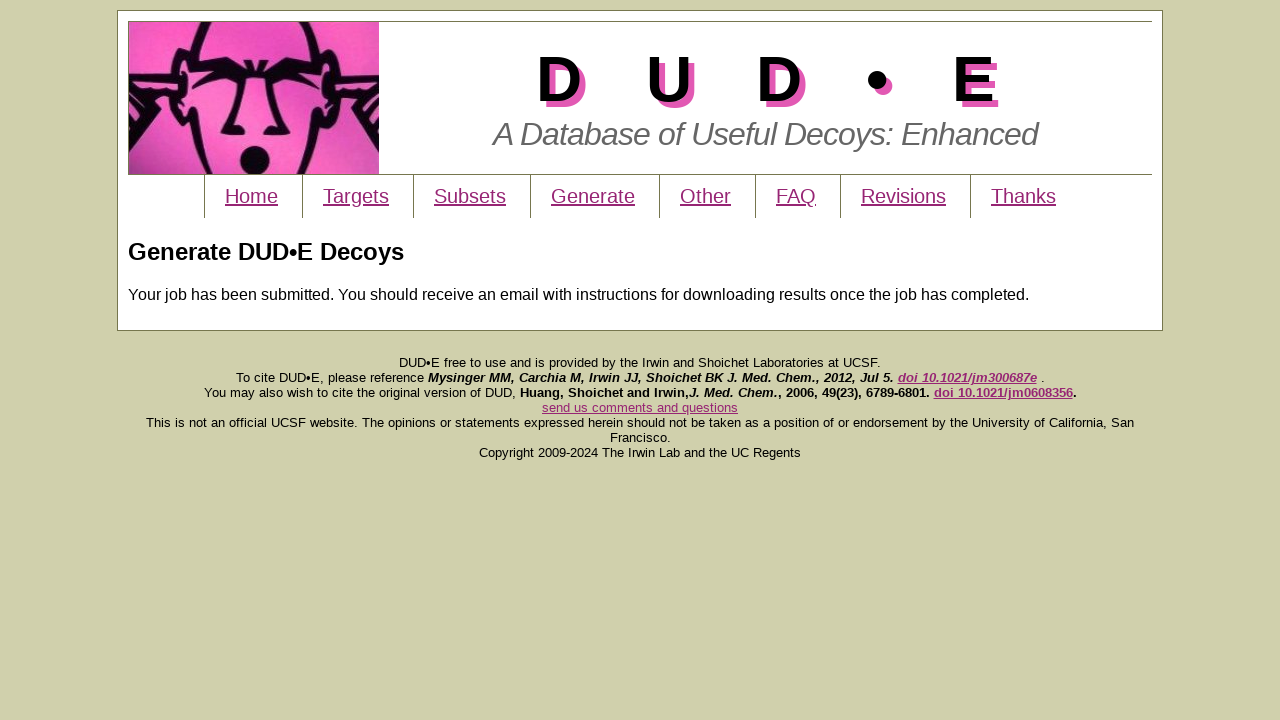